Navigates to the OrangeHRM demo site and verifies that the page title matches the expected value "OrangeHRM"

Starting URL: https://opensource-demo.orangehrmlive.com

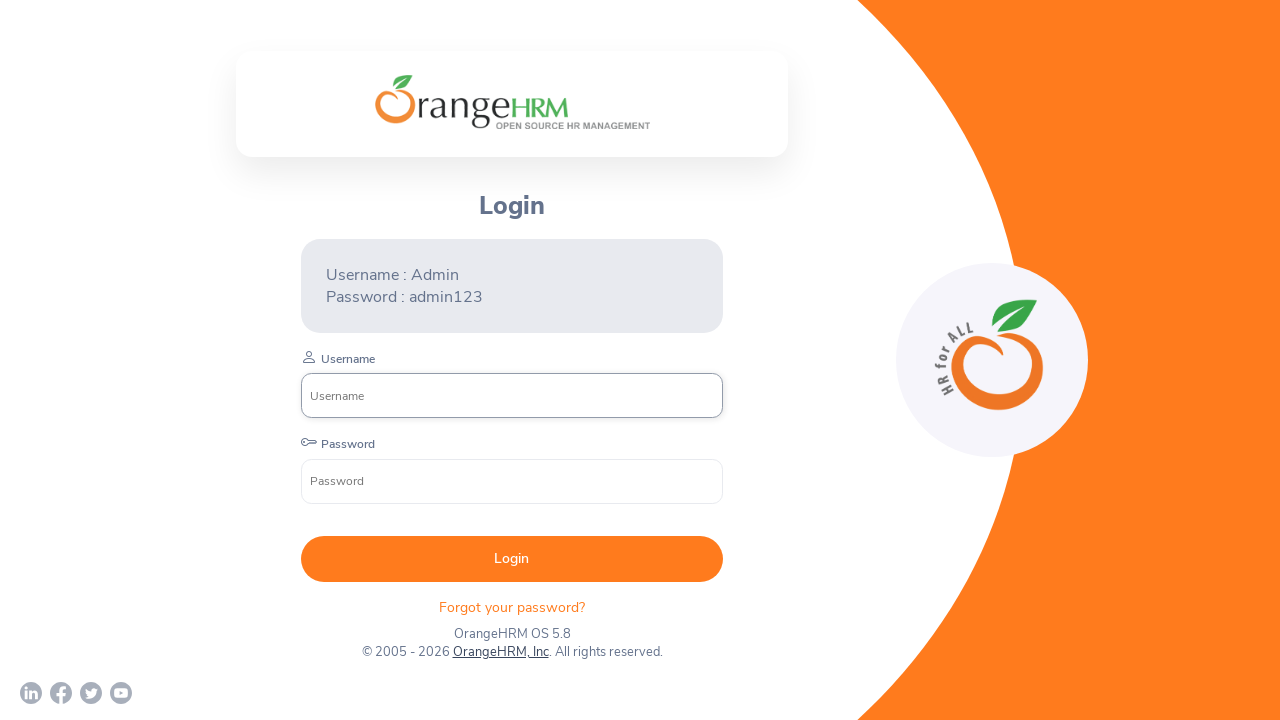

Waited for page to load (domcontentloaded state)
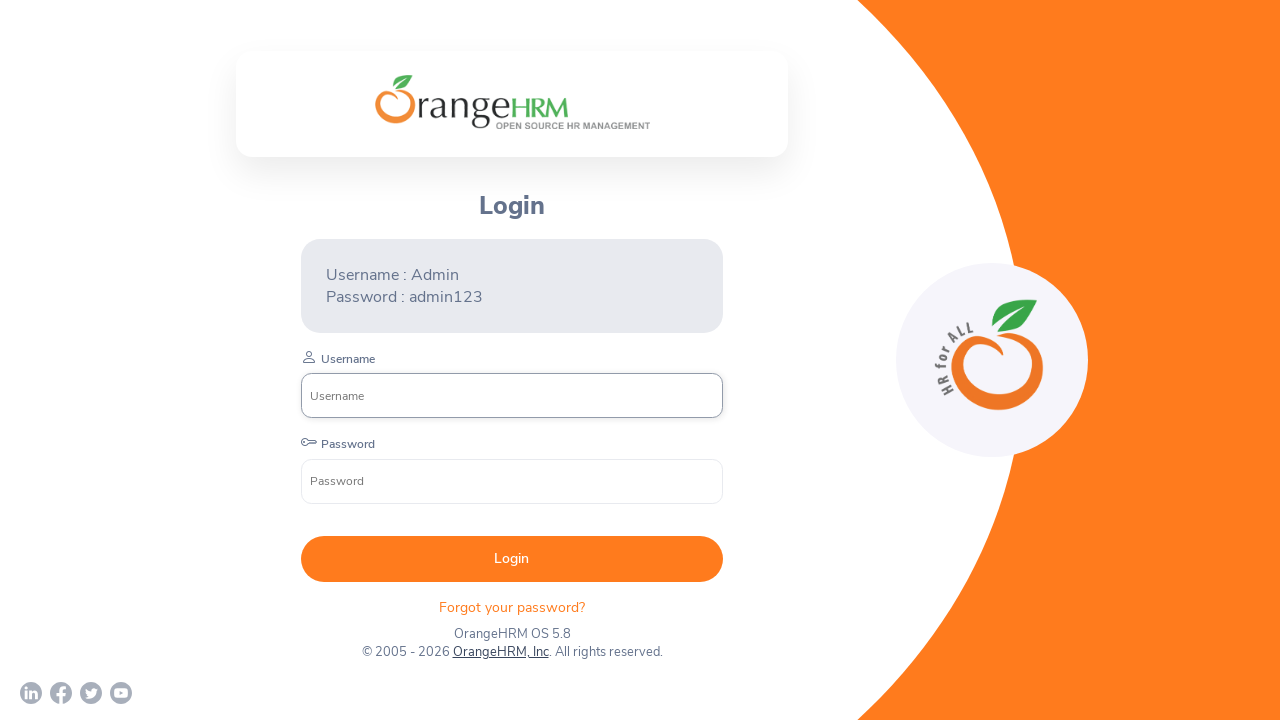

Retrieved page title
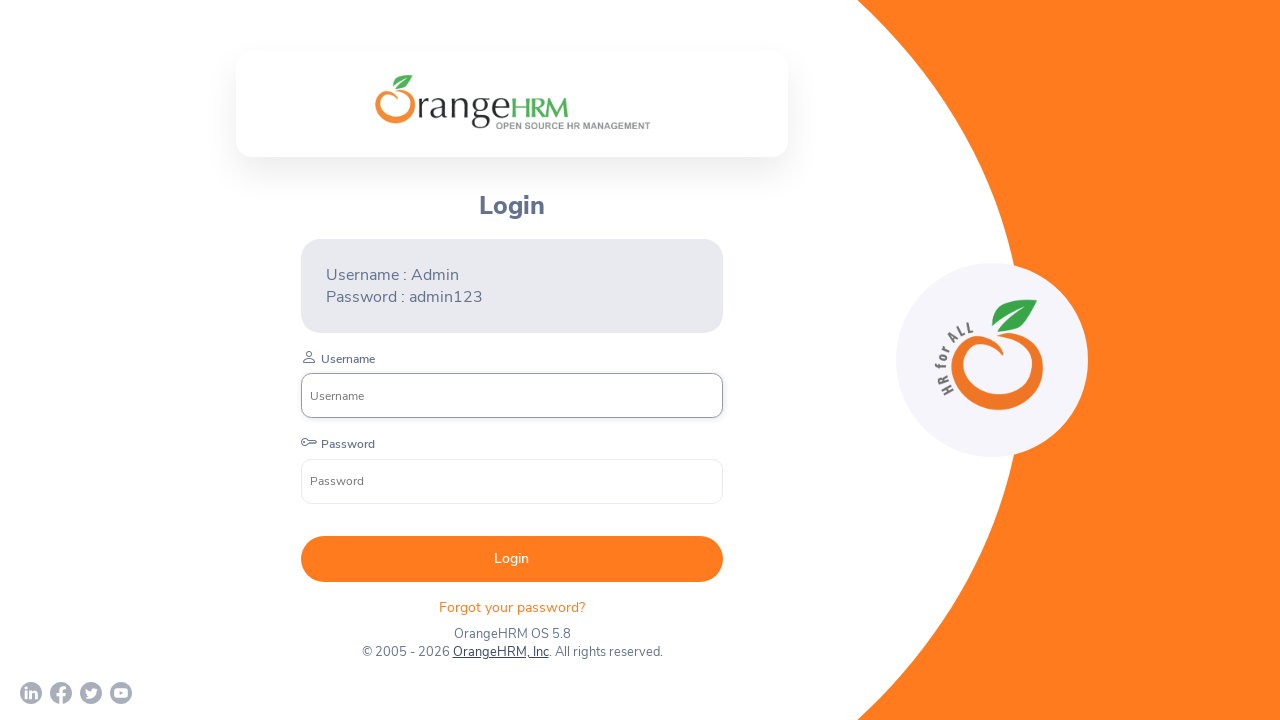

Verified page title matches expected value 'OrangeHRM'
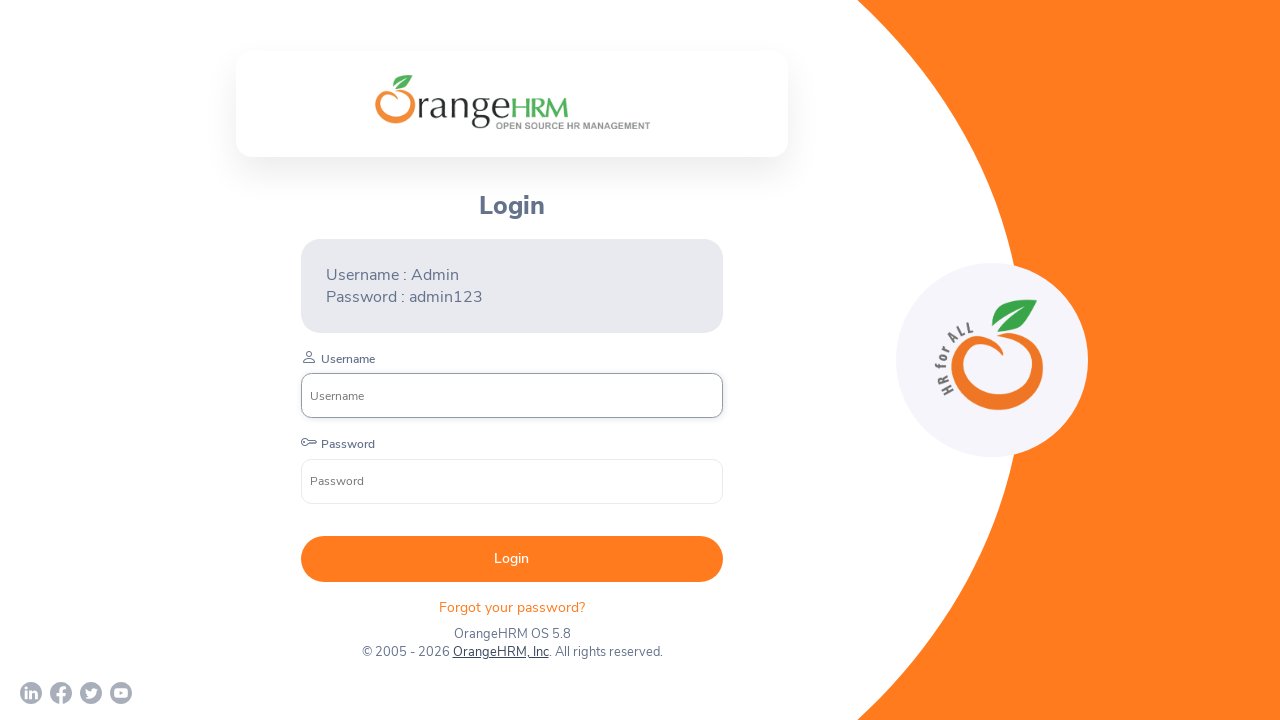

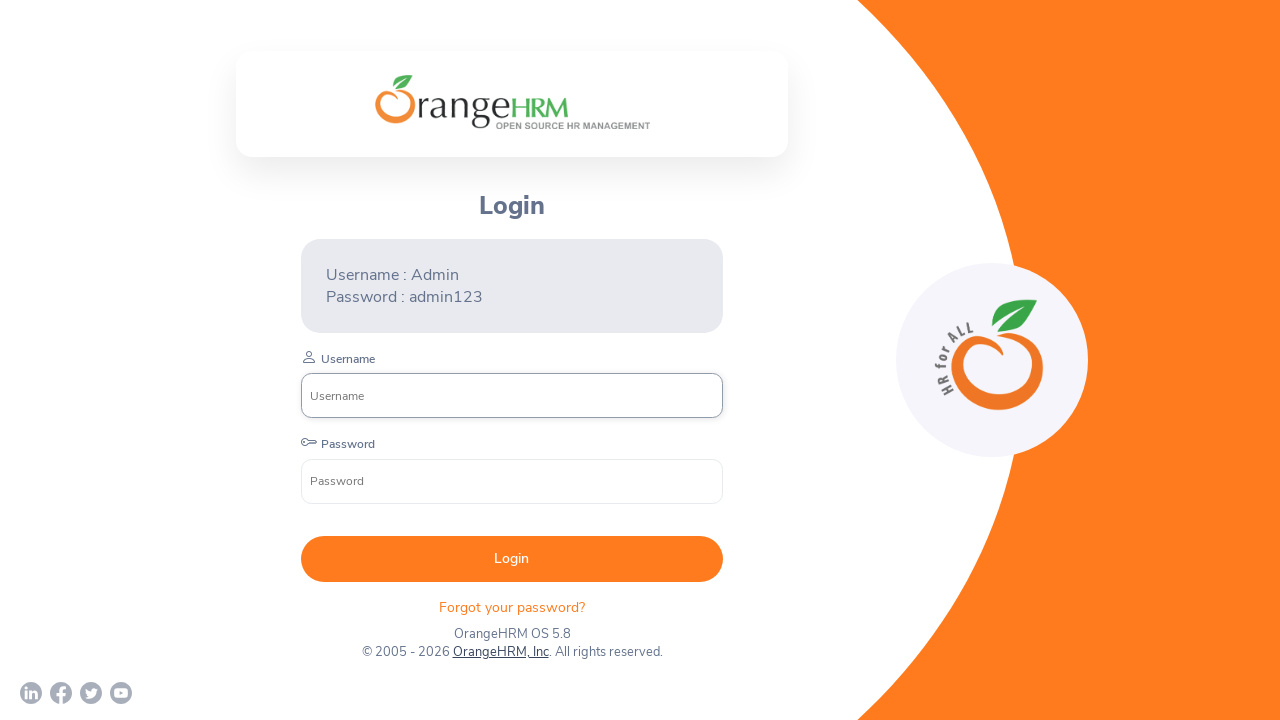